Tests textarea field by entering text, submitting the form, and verifying the value

Starting URL: https://bonigarcia.dev/selenium-webdriver-java/web-form.html

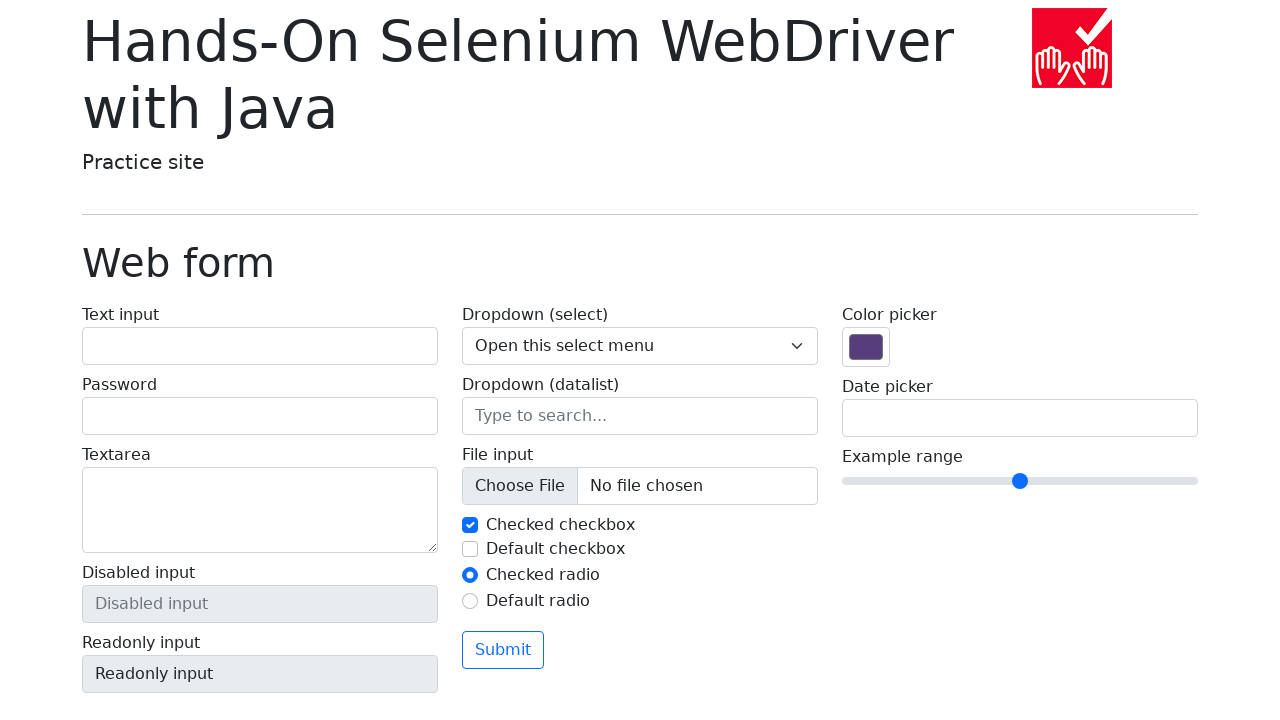

Filled textarea field with 'TextAreaCompleted' on textarea[name='my-textarea']
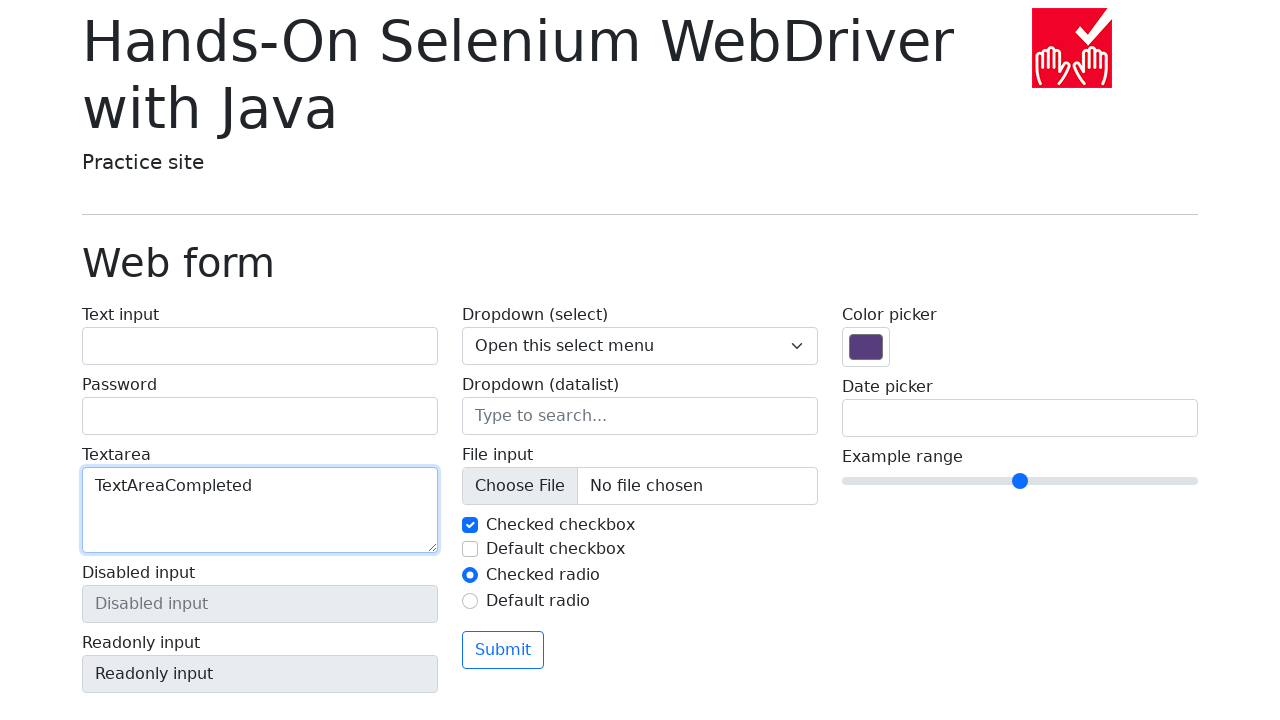

Clicked submit button to submit the form at (503, 650) on button[type='submit']
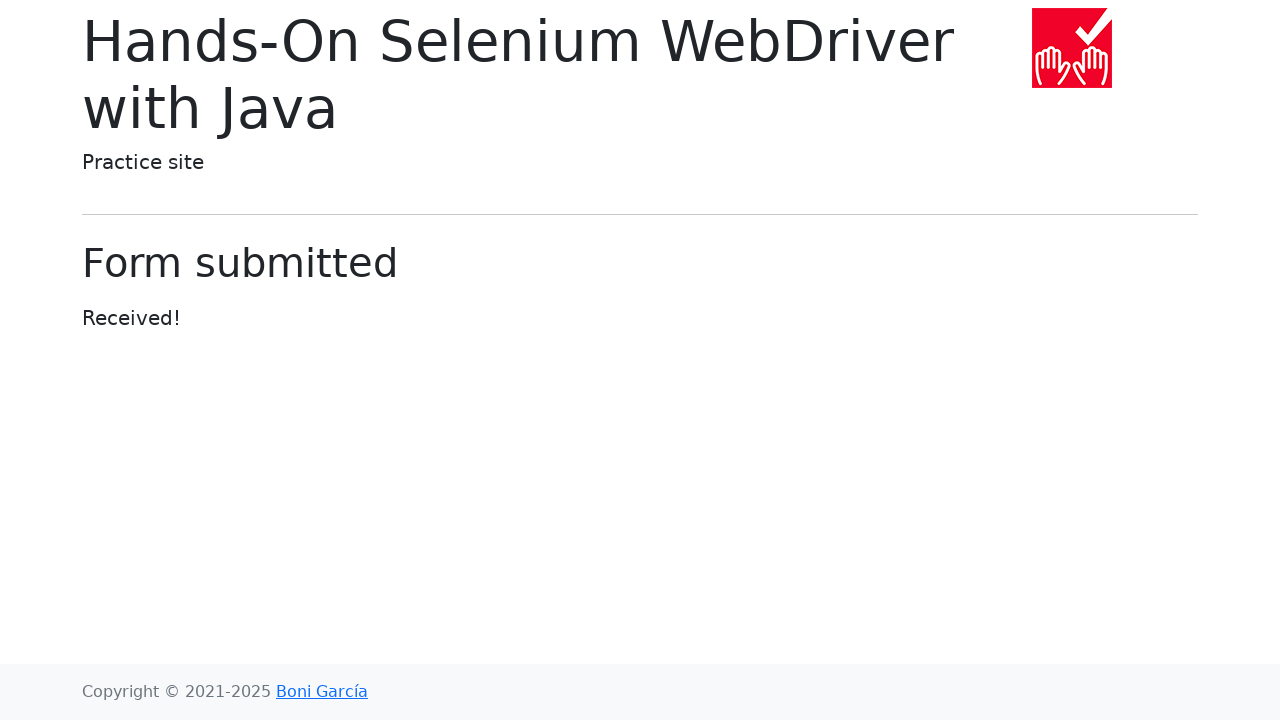

Waited 1000ms for form submission to complete
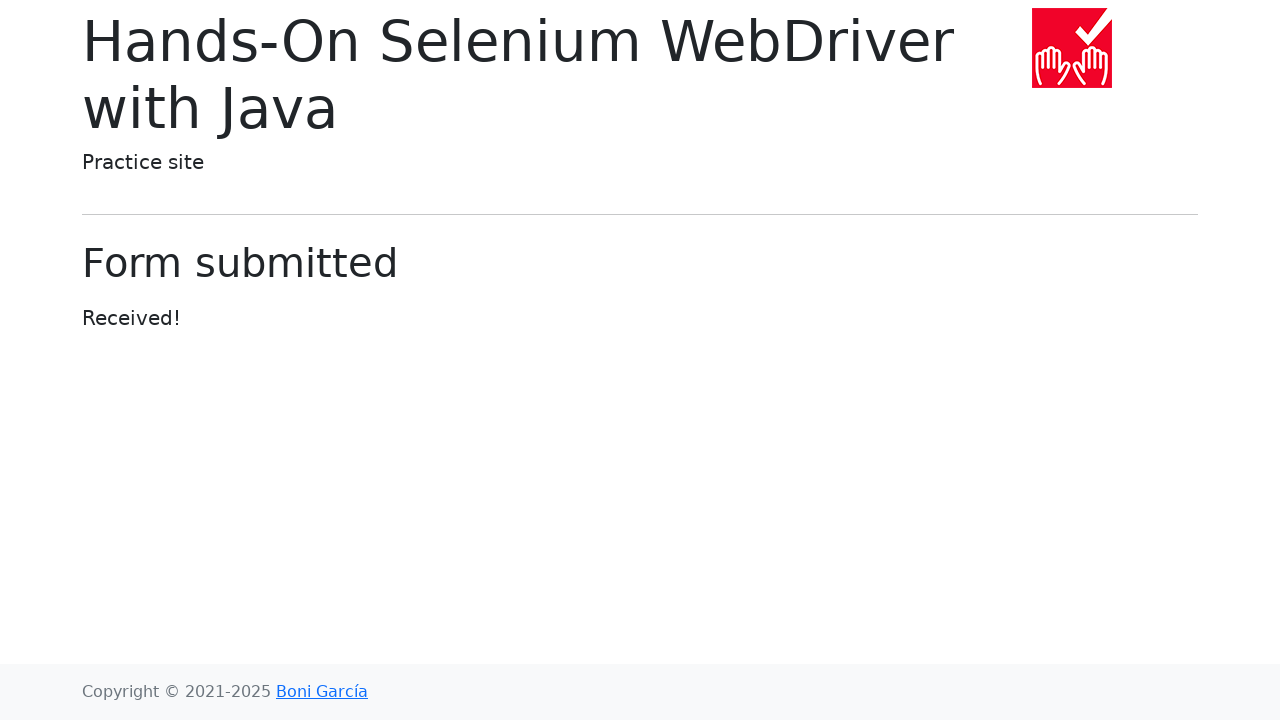

Navigated back to the web form
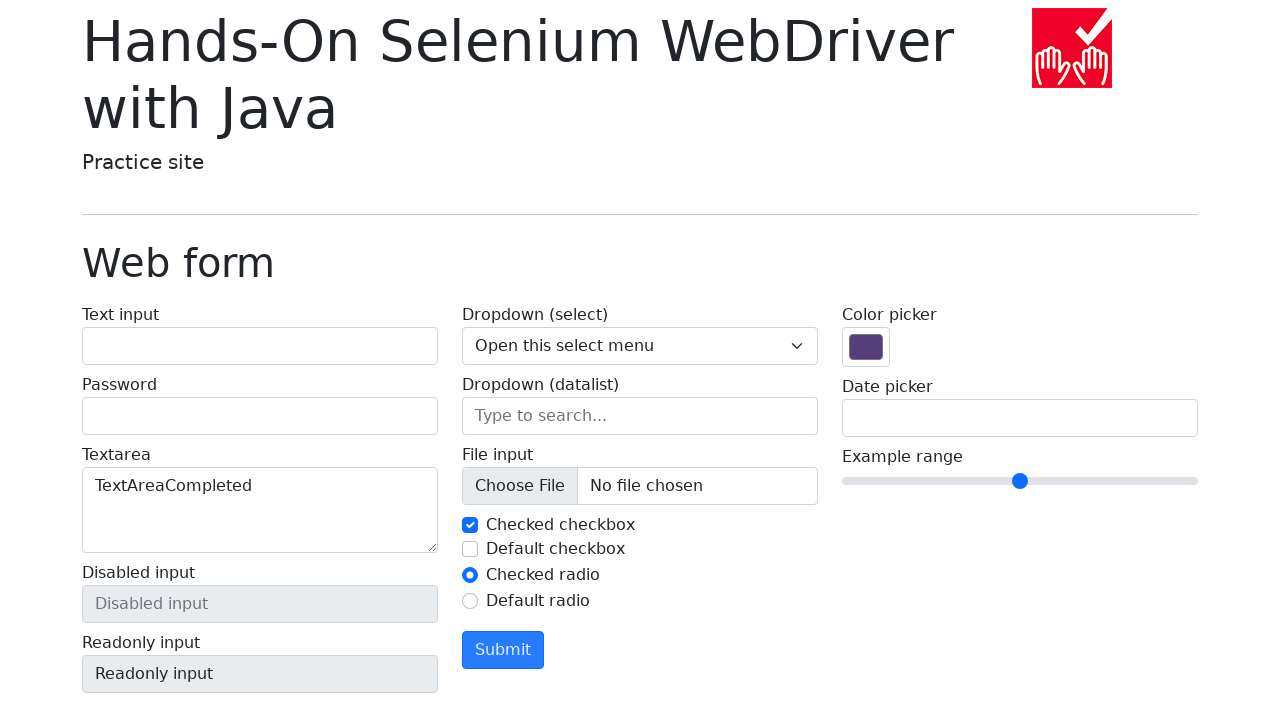

Verified textarea value matches 'TextAreaCompleted'
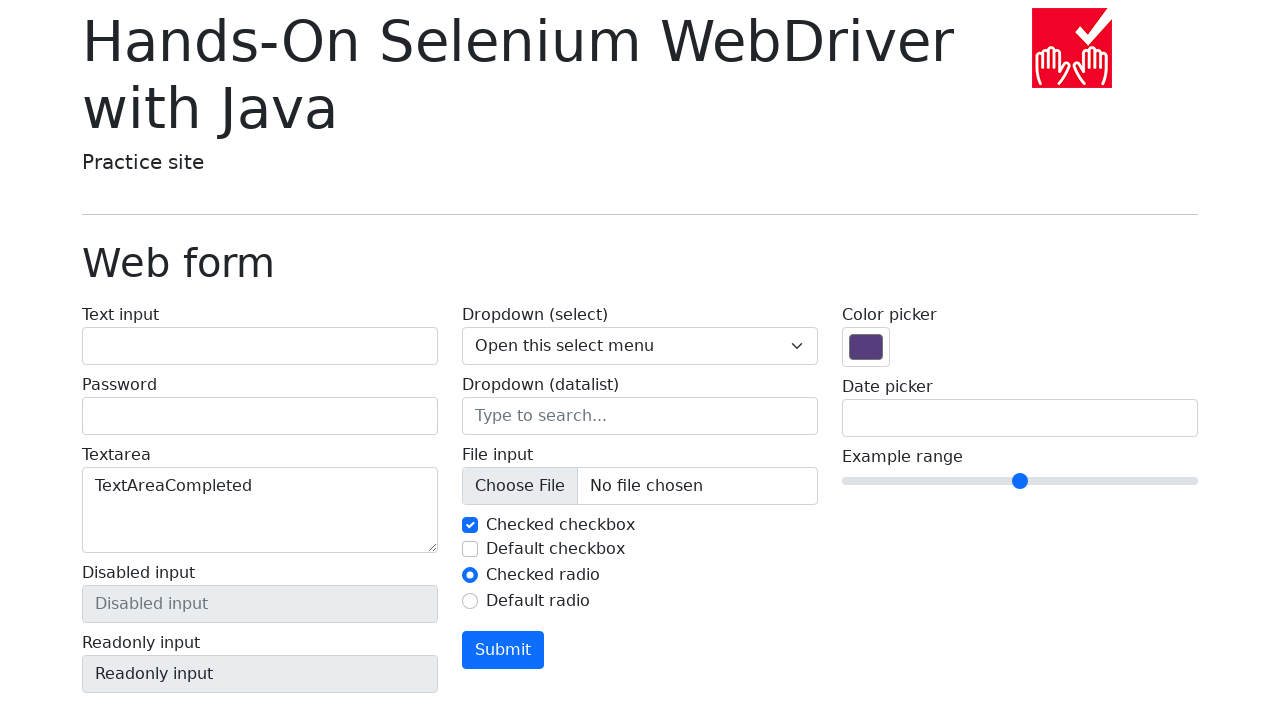

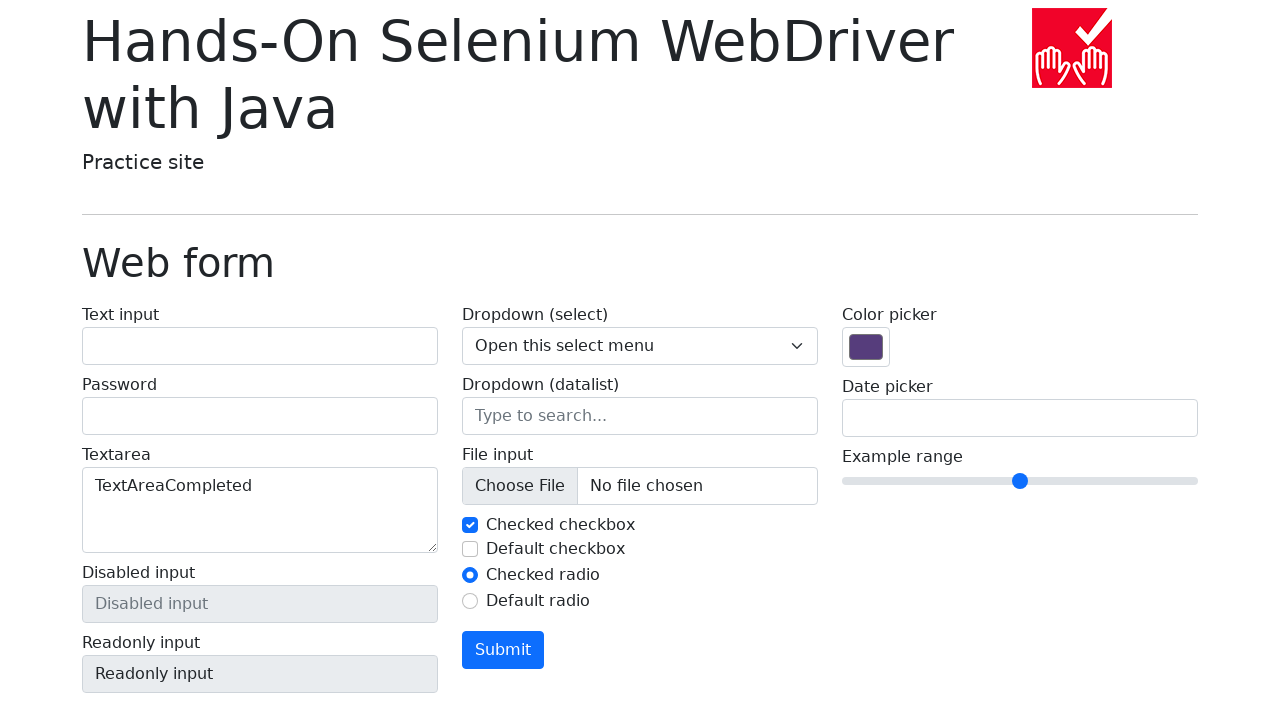